Tests checkbox functionality by selecting and unselecting a checkbox, and verifying the total count of checkboxes on the page

Starting URL: https://rahulshettyacademy.com/AutomationPractice/

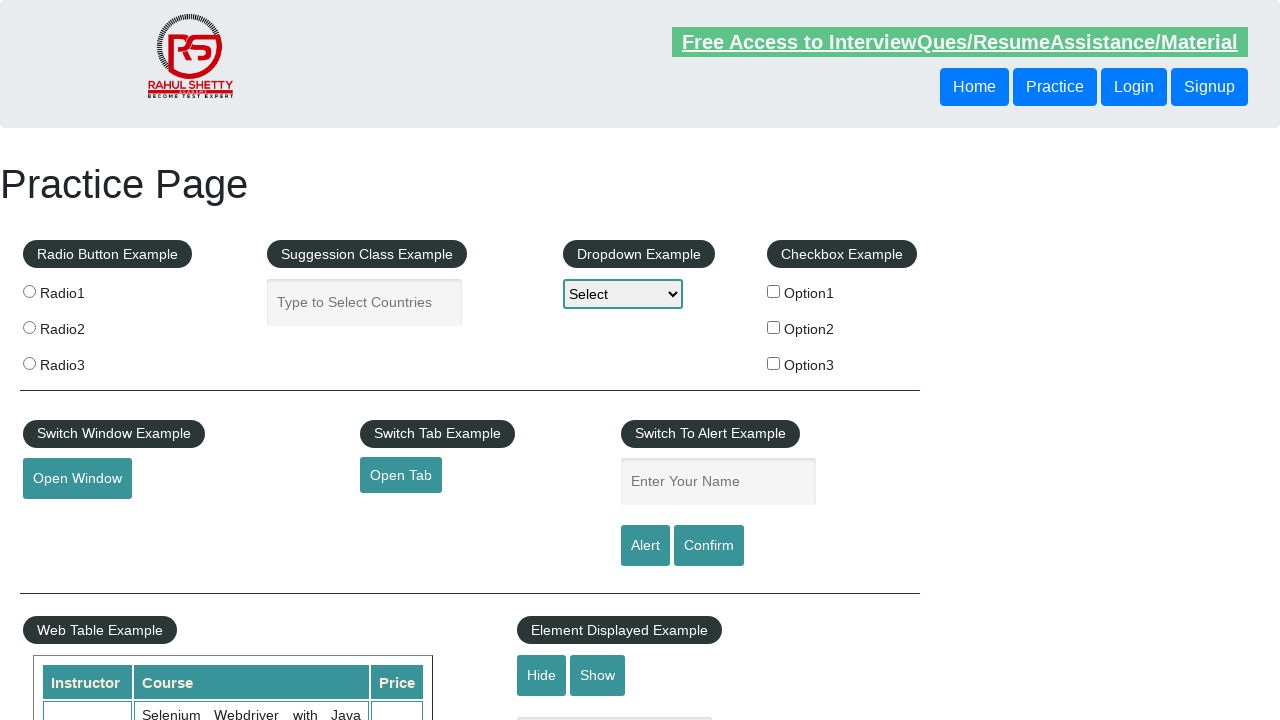

Clicked checkbox to select it at (774, 291) on input#checkBoxOption1
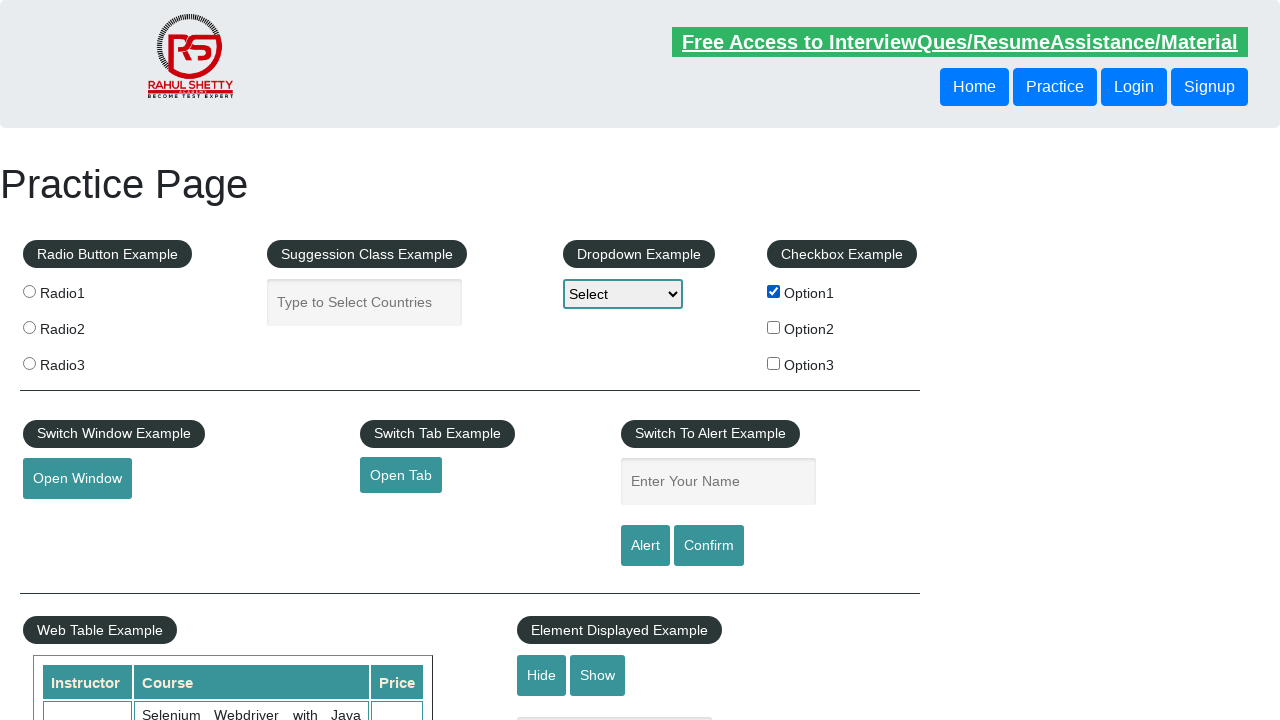

Verified checkbox is selected
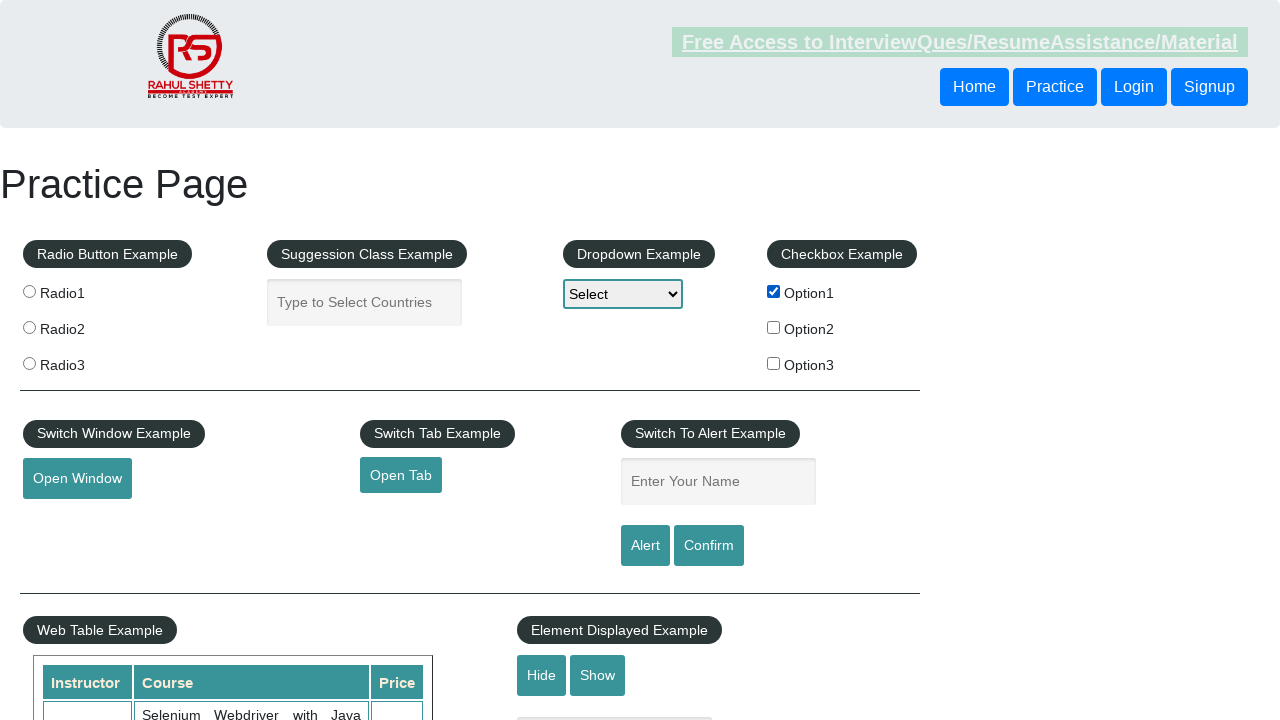

Clicked checkbox again to unselect it at (774, 291) on input#checkBoxOption1
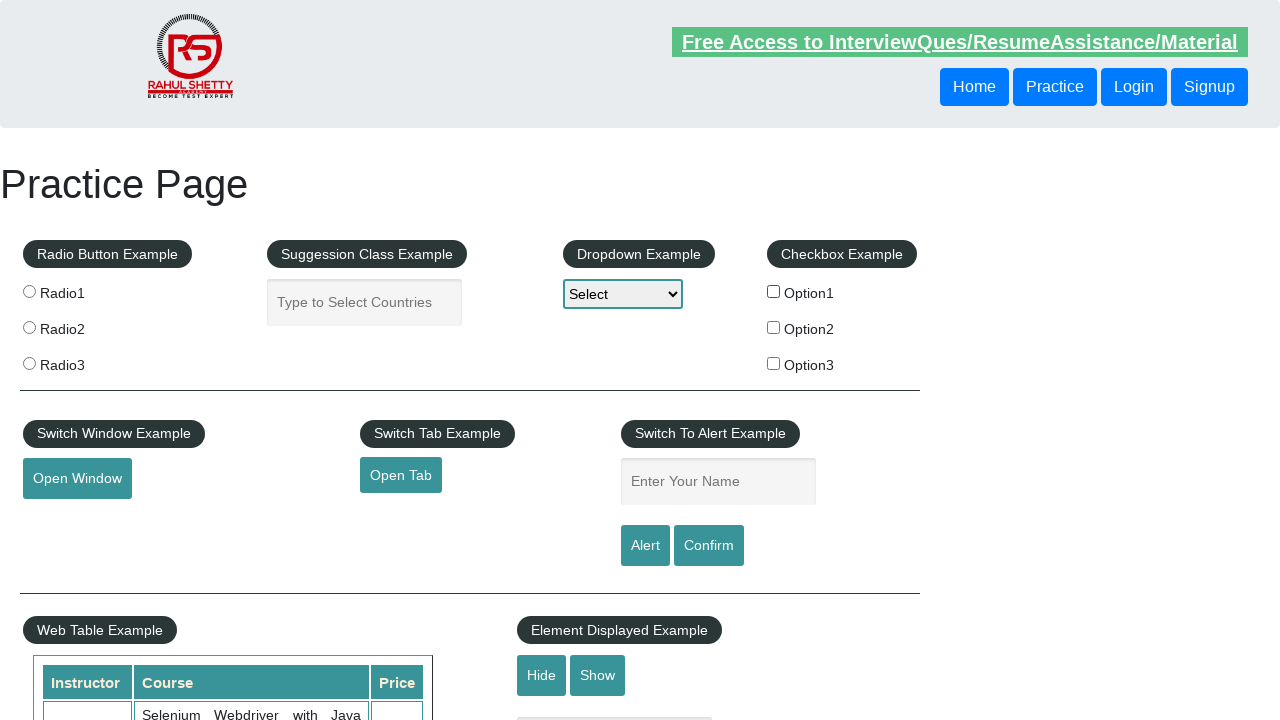

Verified checkbox is unselected
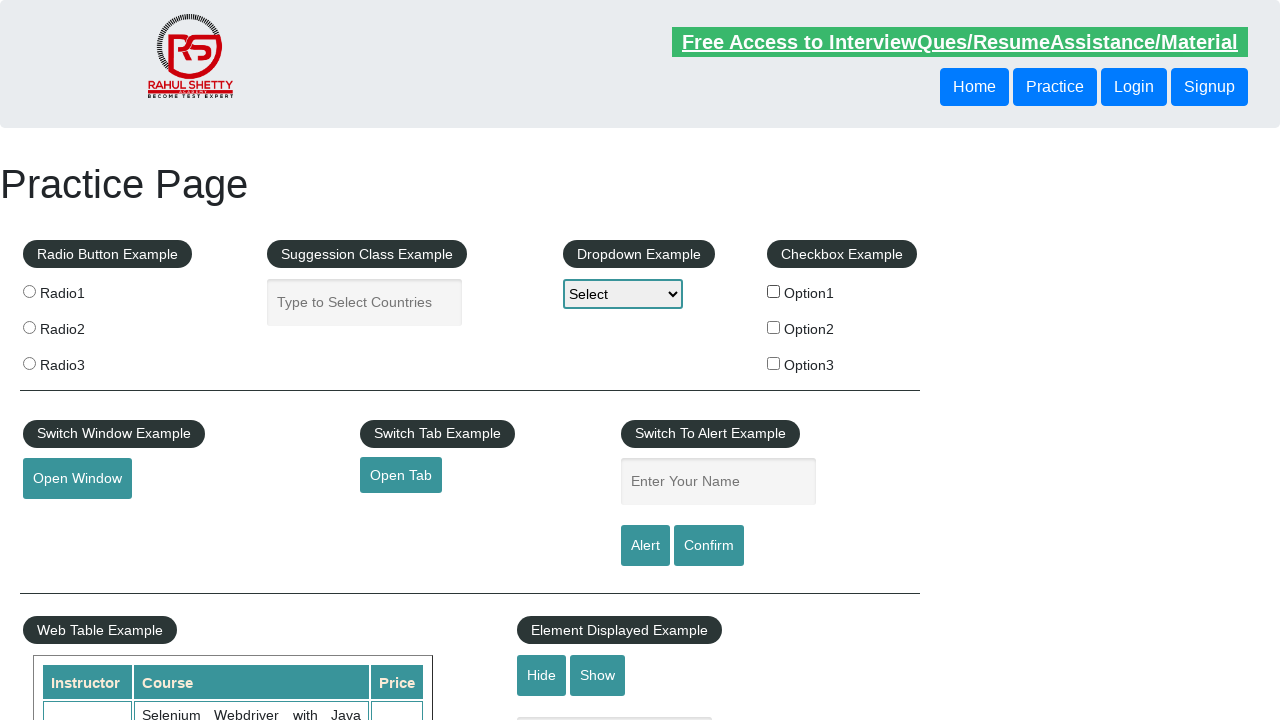

Counted total checkboxes on the page: 3
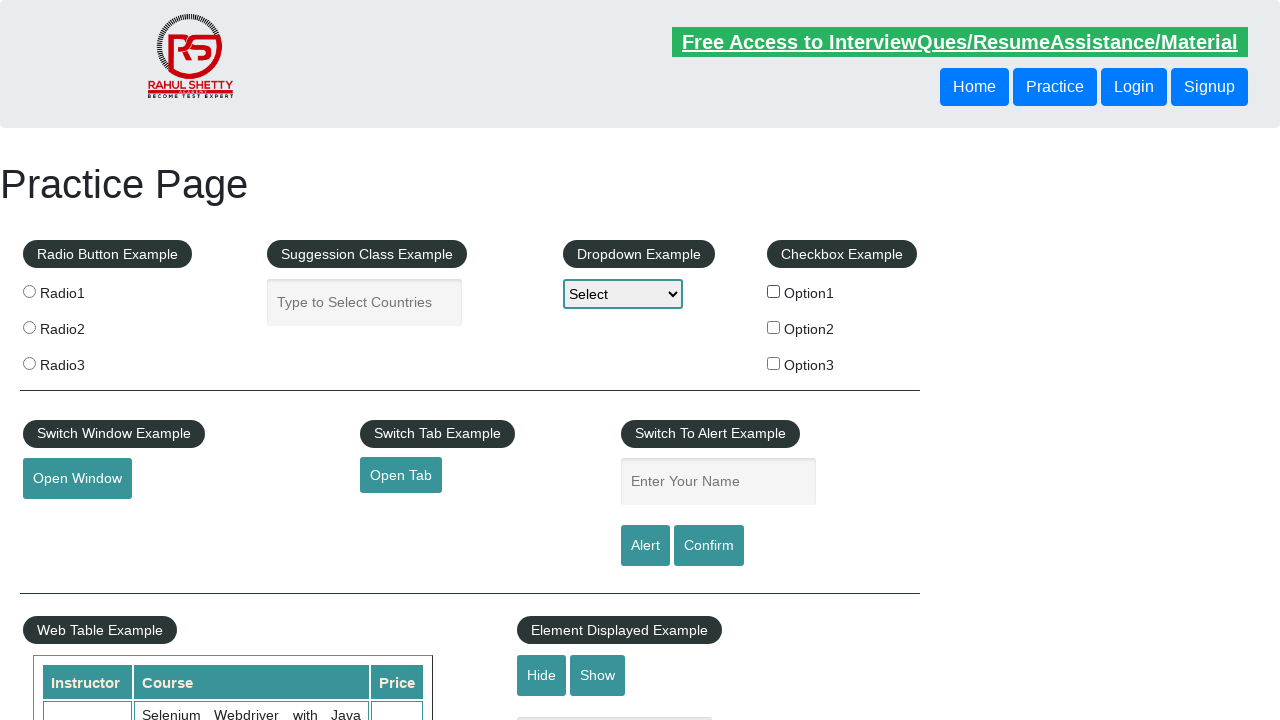

Verified that at least one checkbox exists on the page
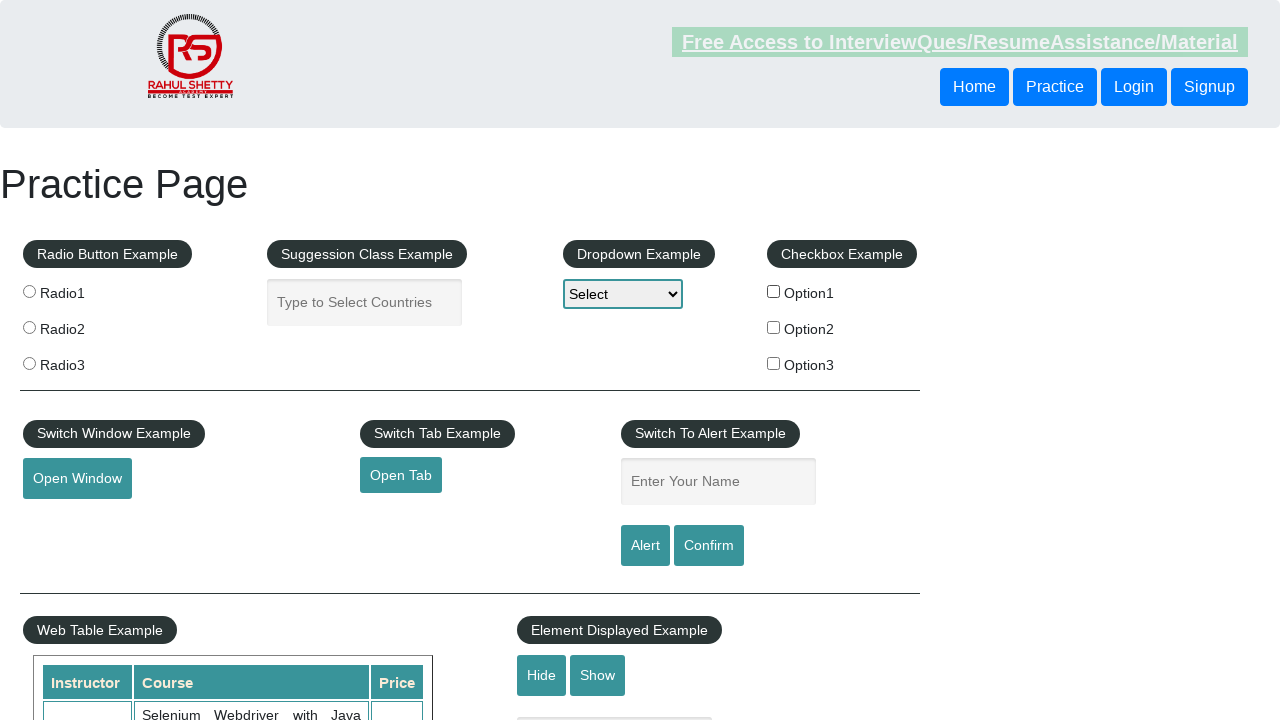

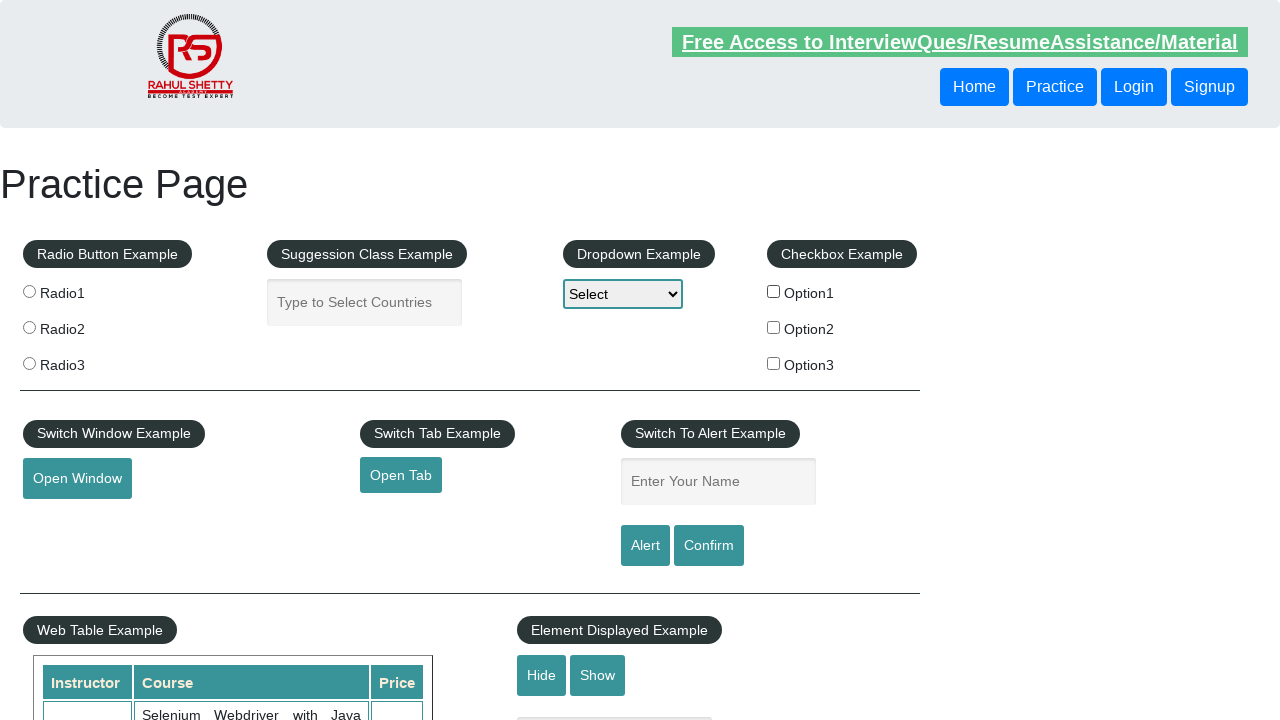